Tests dropdown menu options and selection functionality

Starting URL: https://cac-tat.s3.eu-central-1.amazonaws.com/index.html

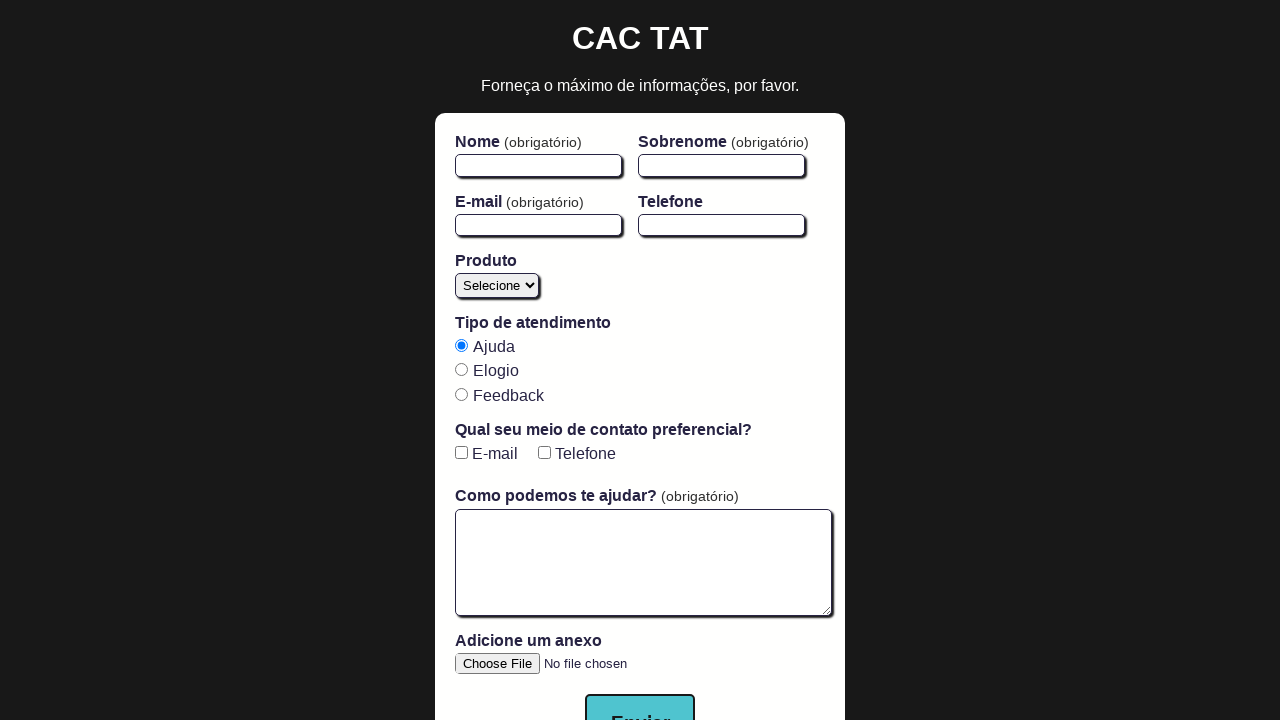

Located product dropdown element
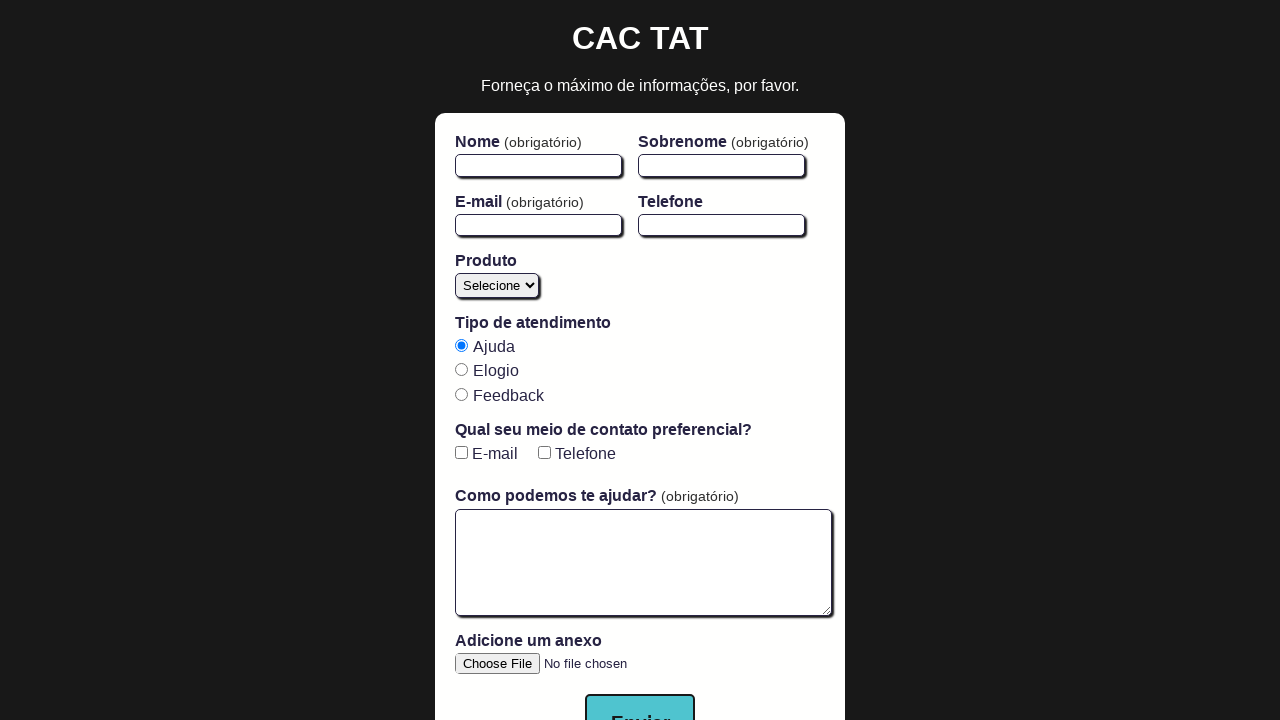

Retrieved all available dropdown options
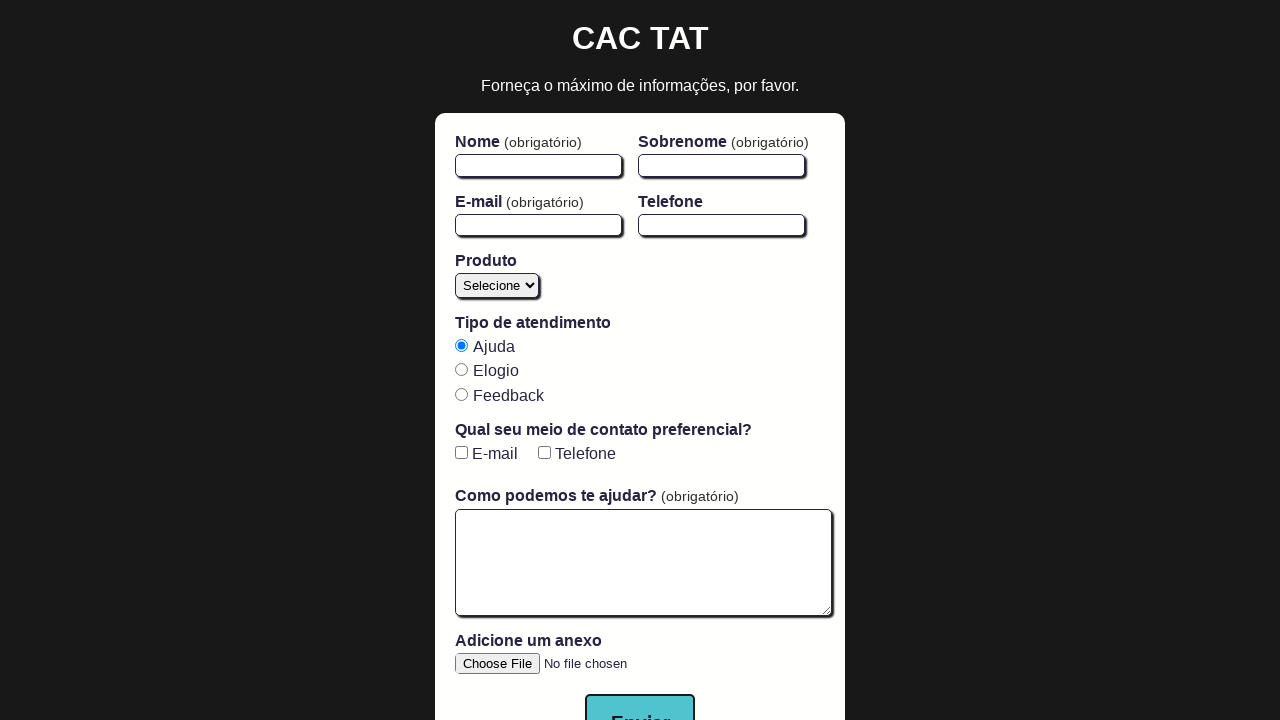

Selected 'Cursos' option from product dropdown on #product
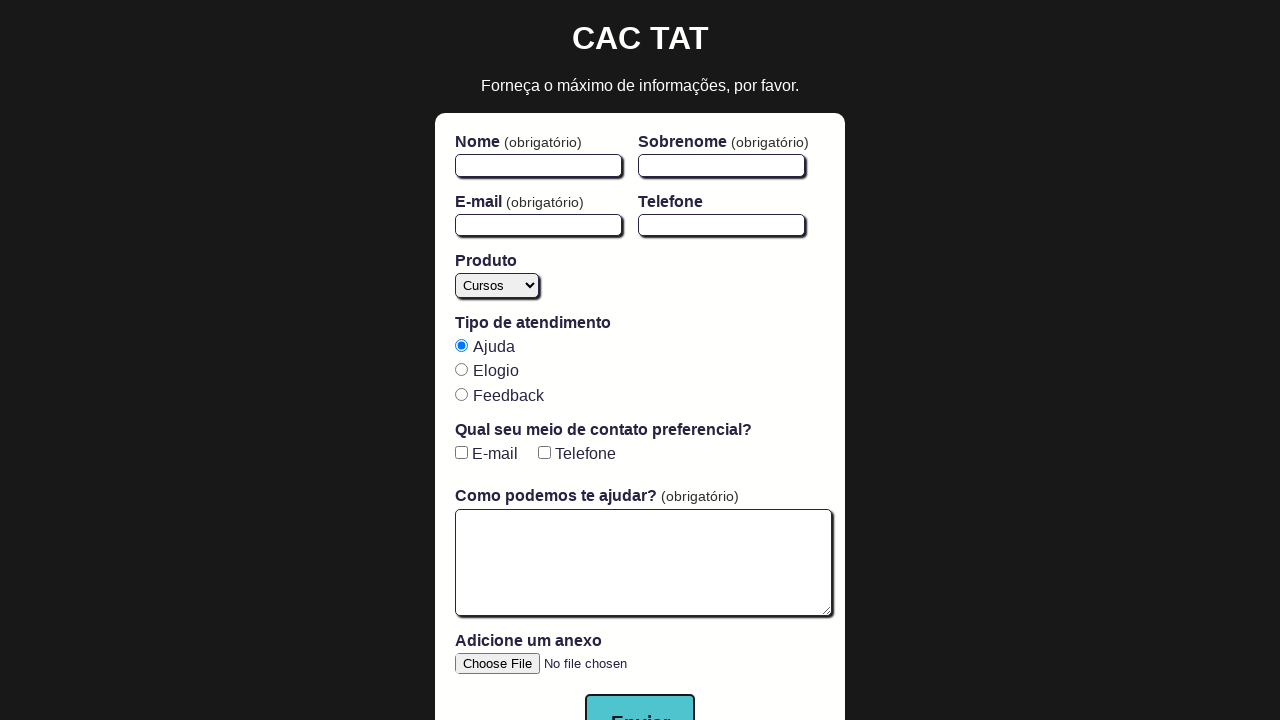

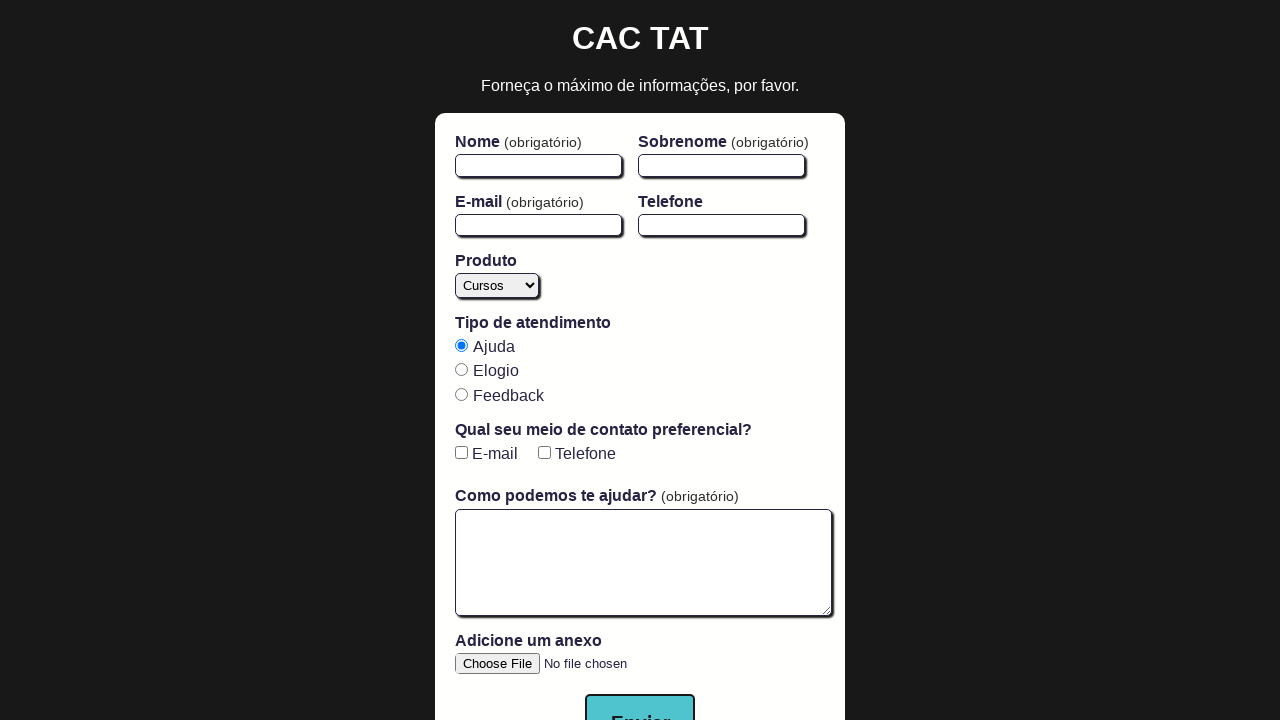